Scrolls to the Blog link in the footer section of the API docs page

Starting URL: https://webdriver.io/docs/api

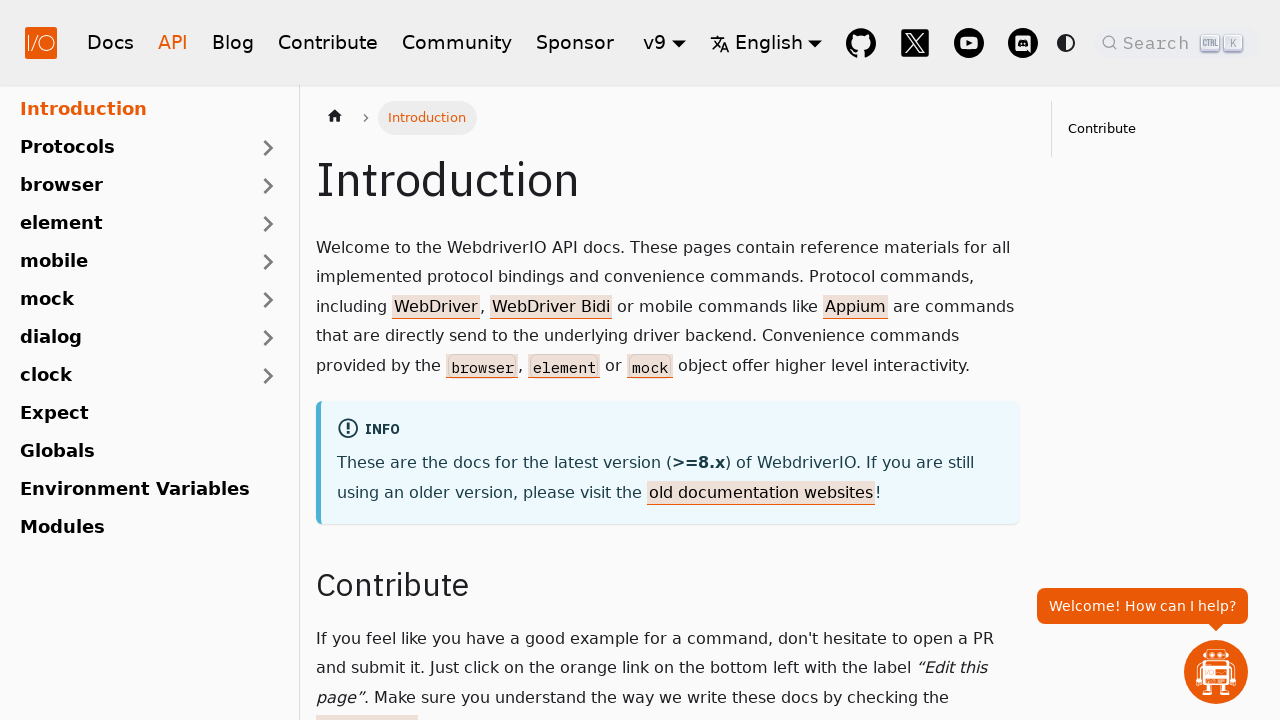

Scrolled to Blog link in footer section
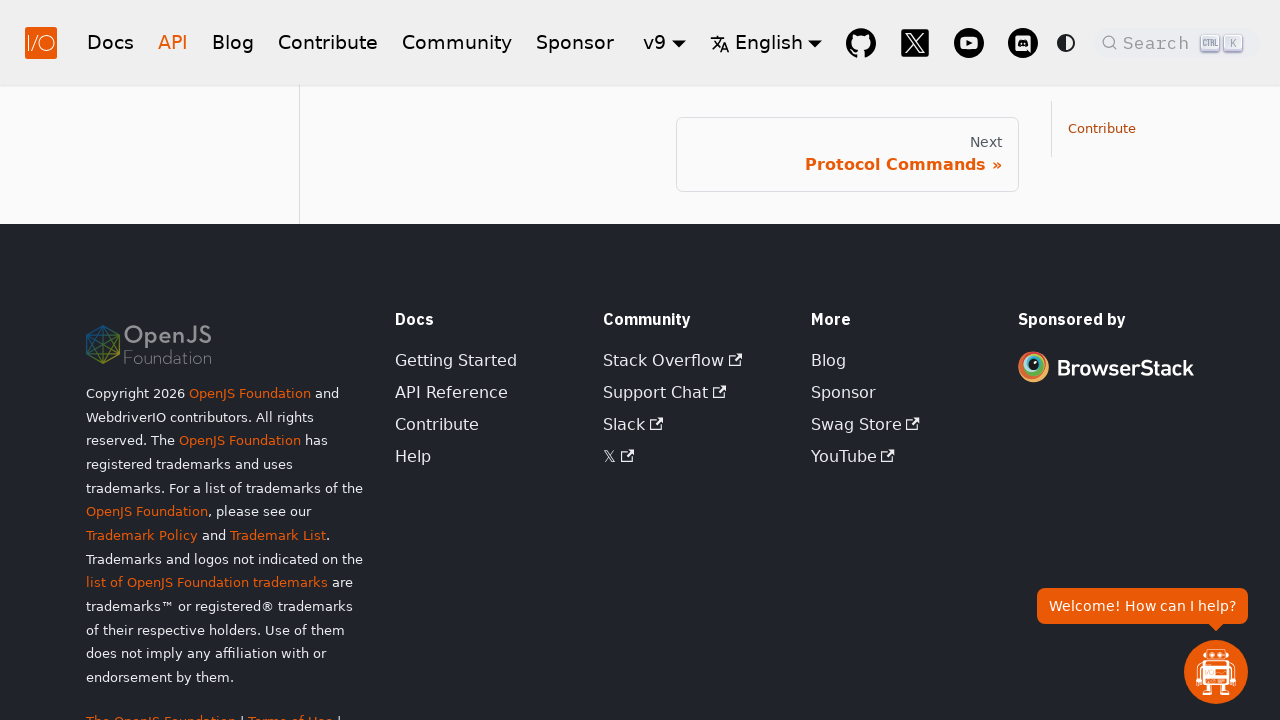

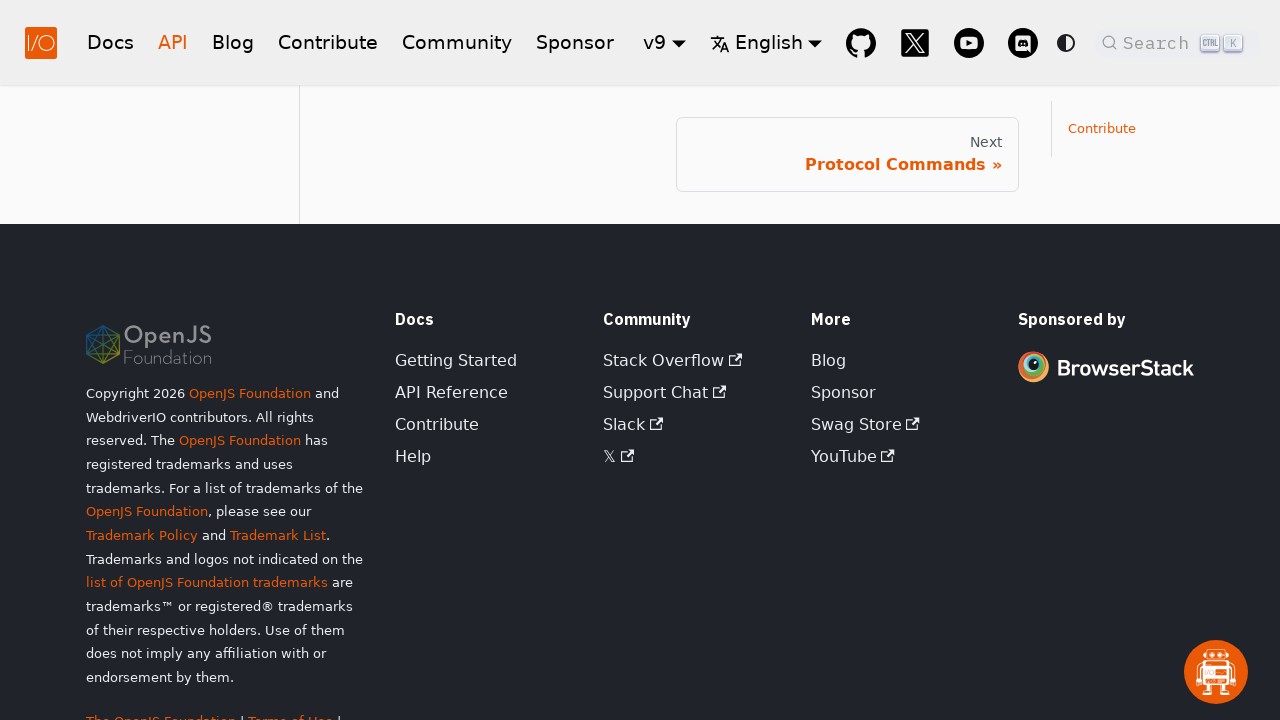